Tests checkbox functionality by toggling its state multiple times and checking enabled status of another checkbox

Starting URL: https://ashokonmi3.github.io/Selenium.Pages/Web_Elements.html

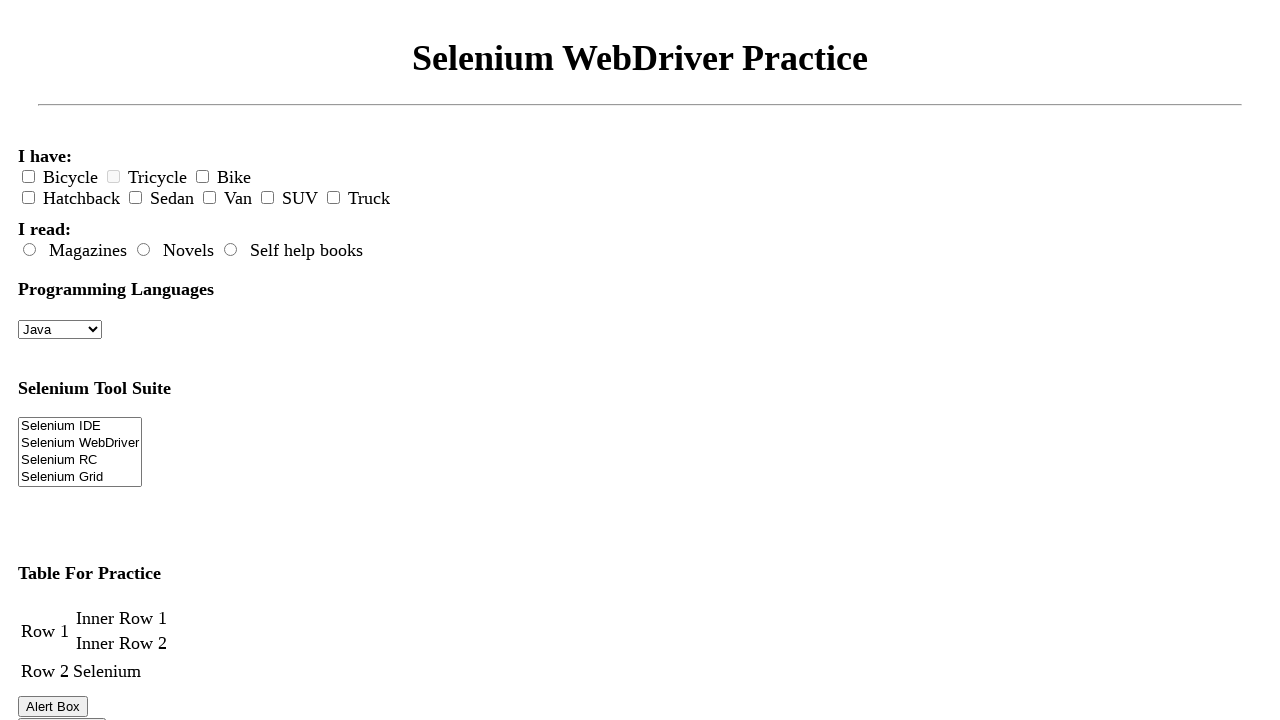

Located bicycle checkbox element
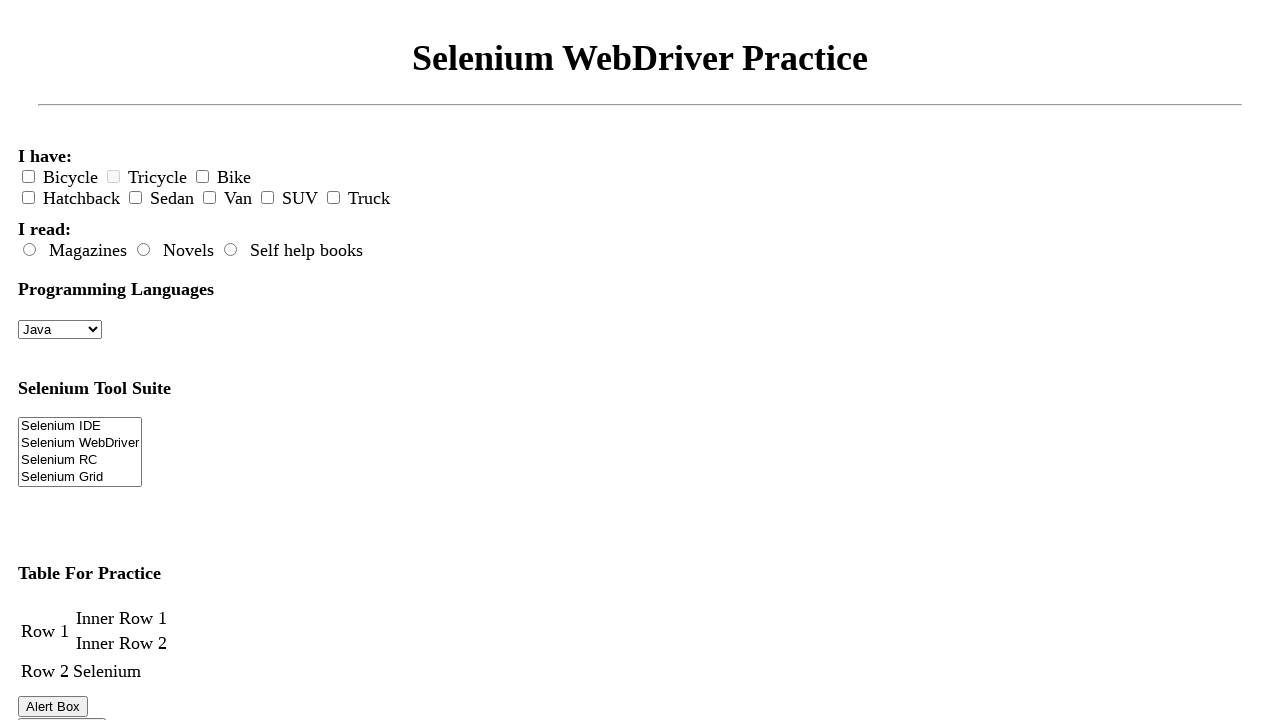

Checked initial state of bicycle checkbox - unchecked
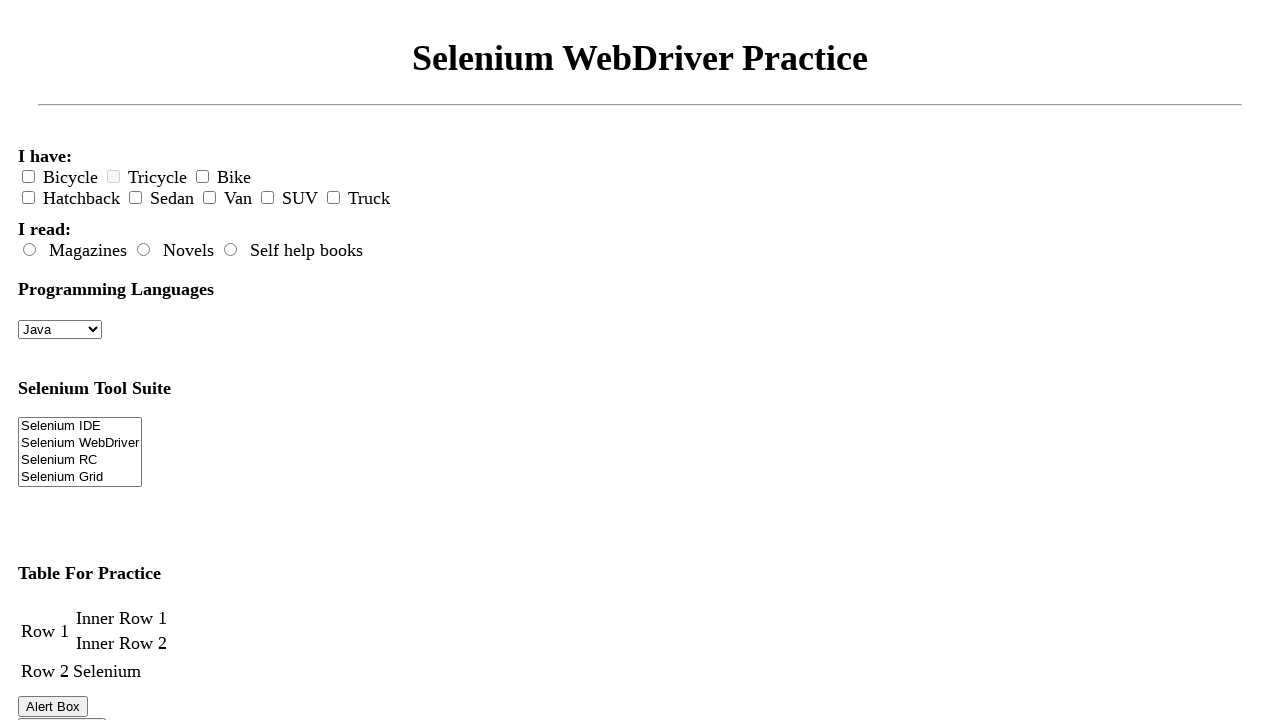

Clicked bicycle checkbox to toggle it at (28, 177) on #bicycle-checkbox
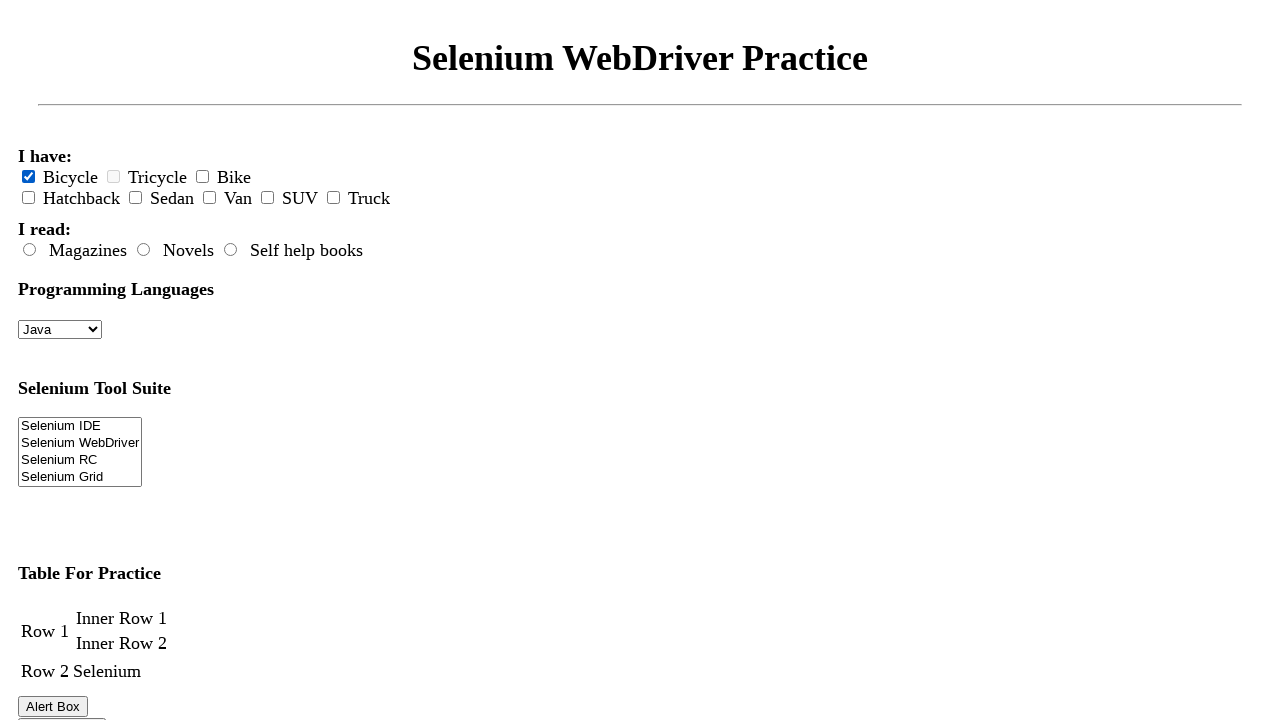

Verified bicycle checkbox is now checked
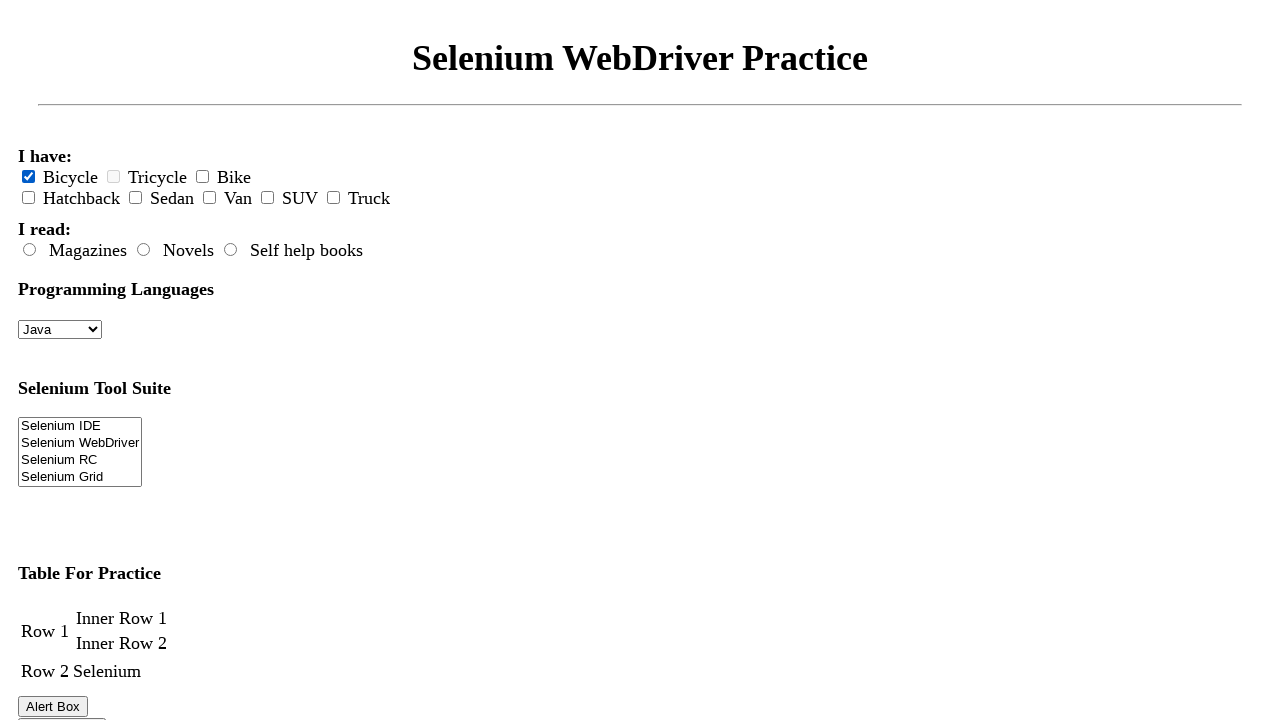

Clicked bicycle checkbox again to toggle it back at (28, 177) on #bicycle-checkbox
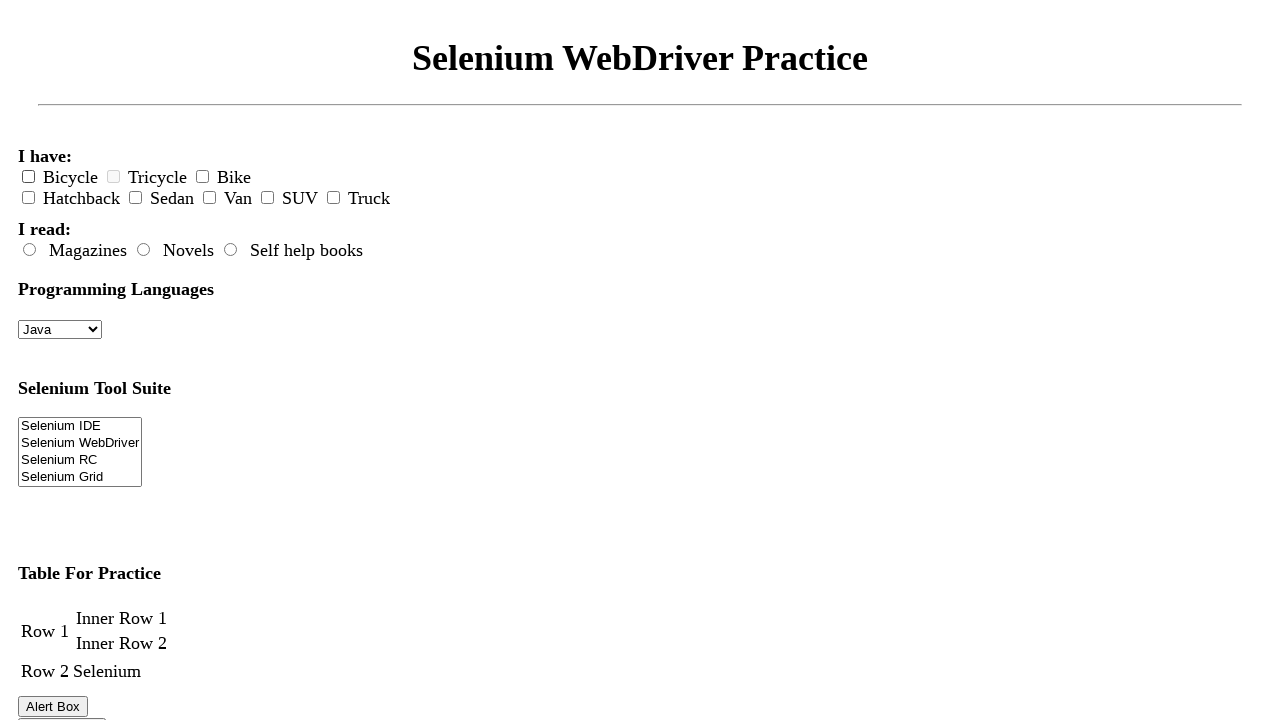

Verified bicycle checkbox is now unchecked after second toggle
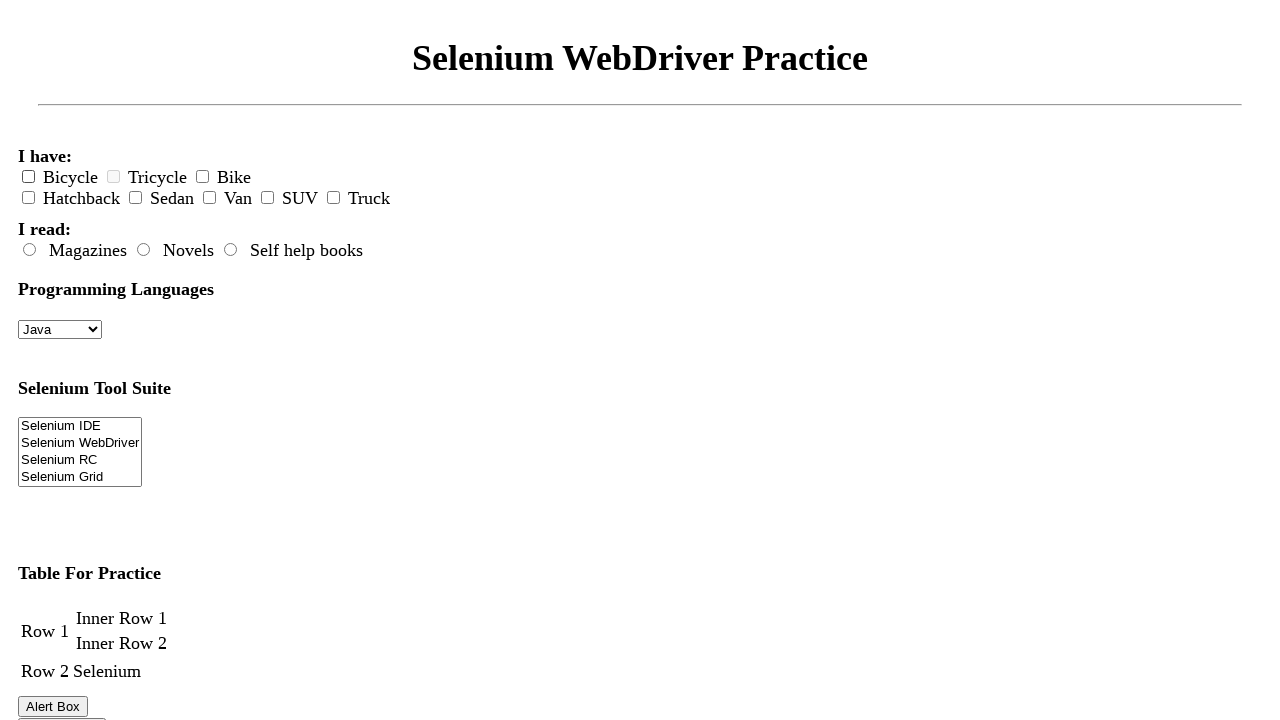

Located tricycle checkbox element
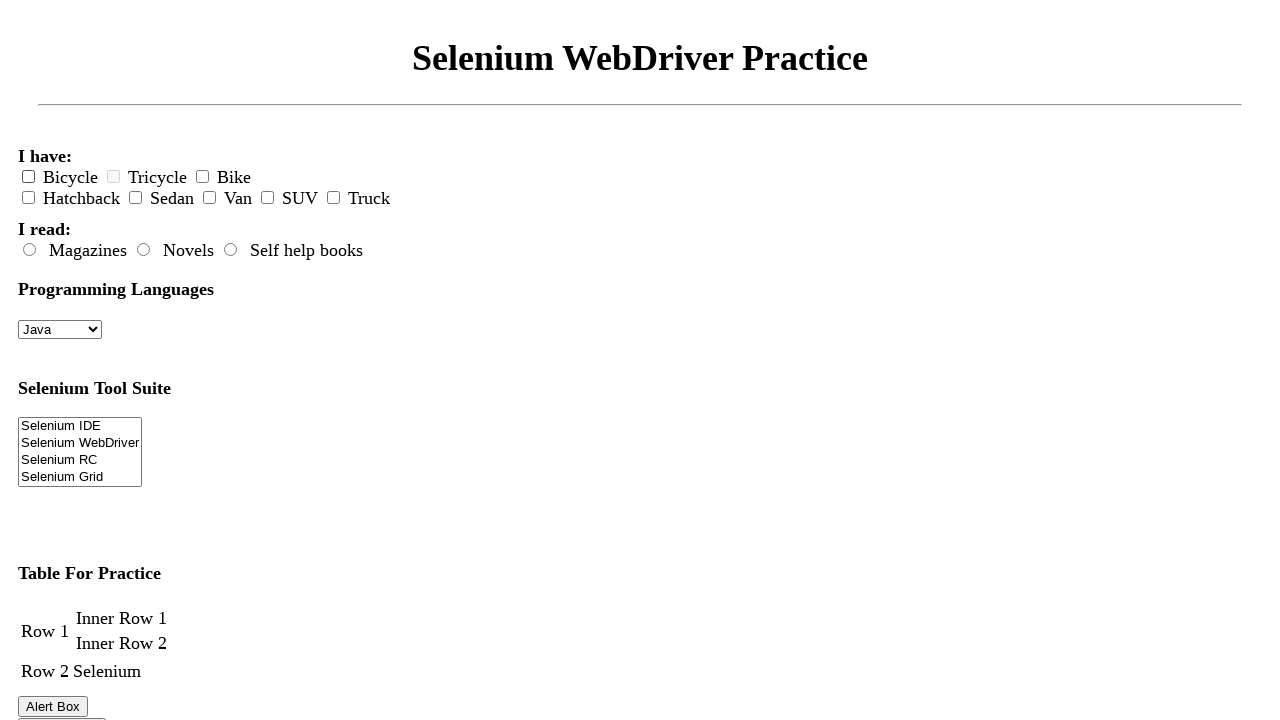

Checked enabled status of tricycle checkbox
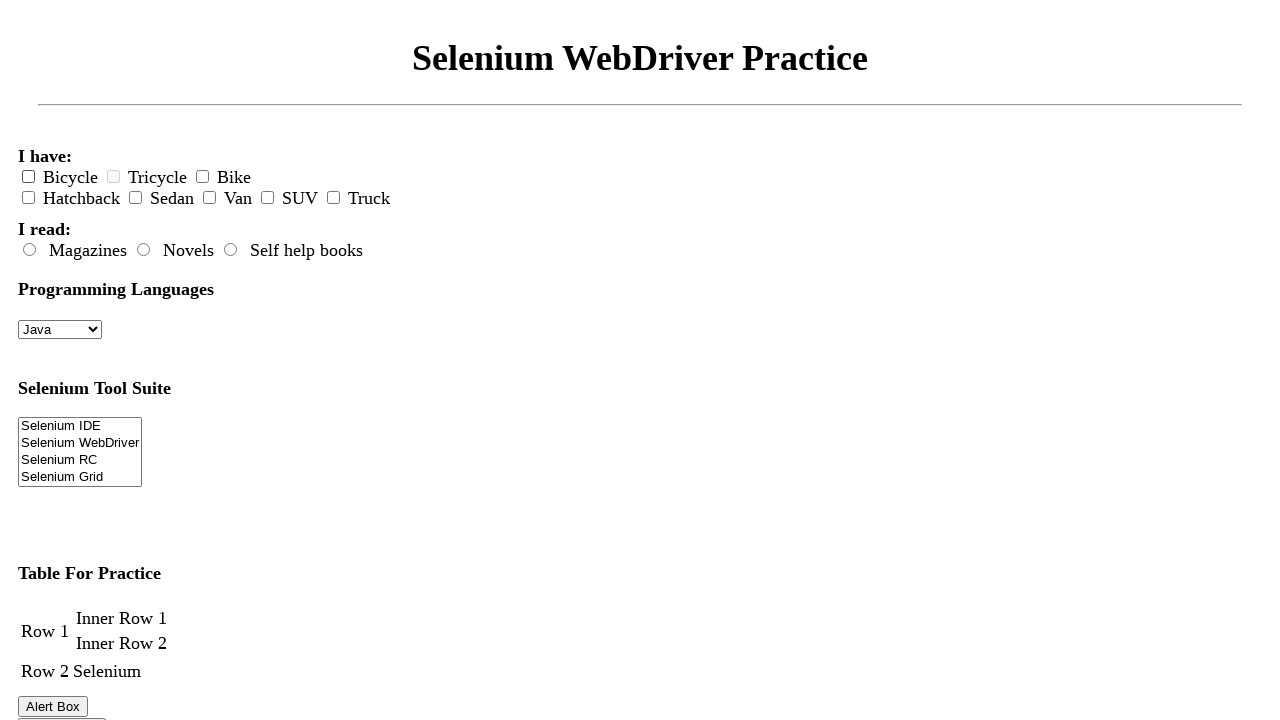

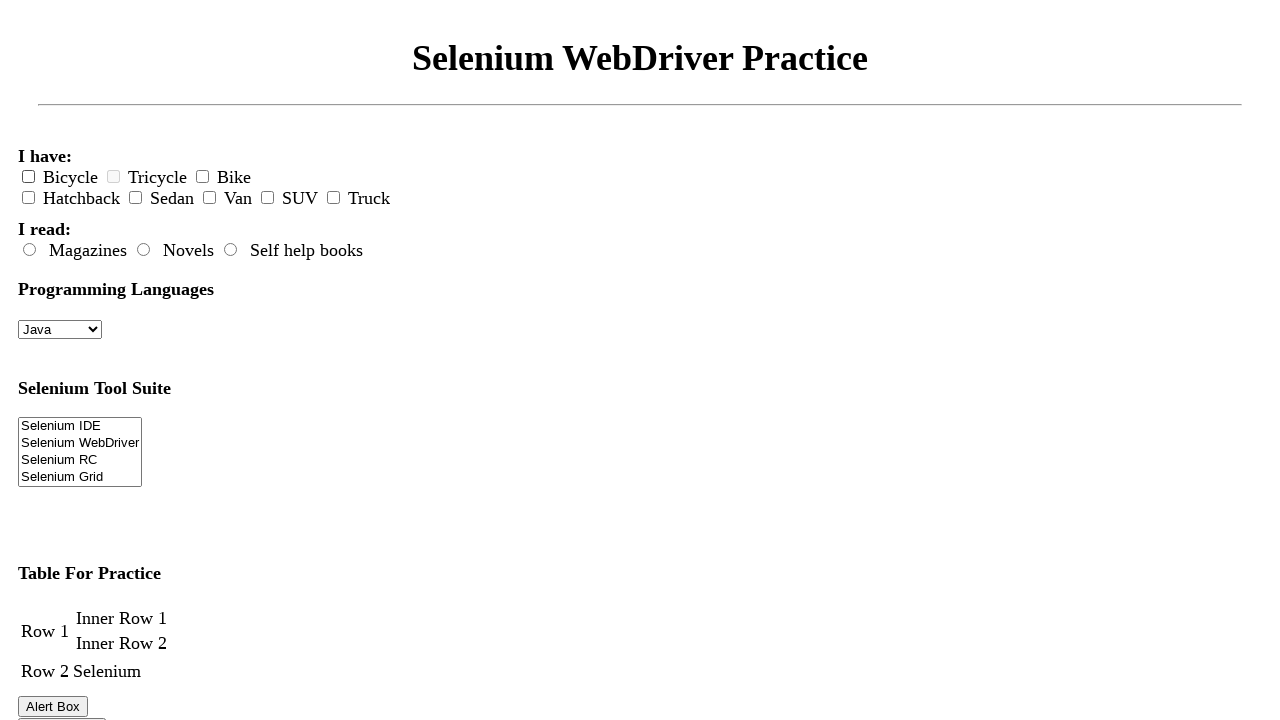